Tests drag and drop functionality by dragging an image element into a drop box and verifying the drop was successful

Starting URL: https://formy-project.herokuapp.com/dragdrop

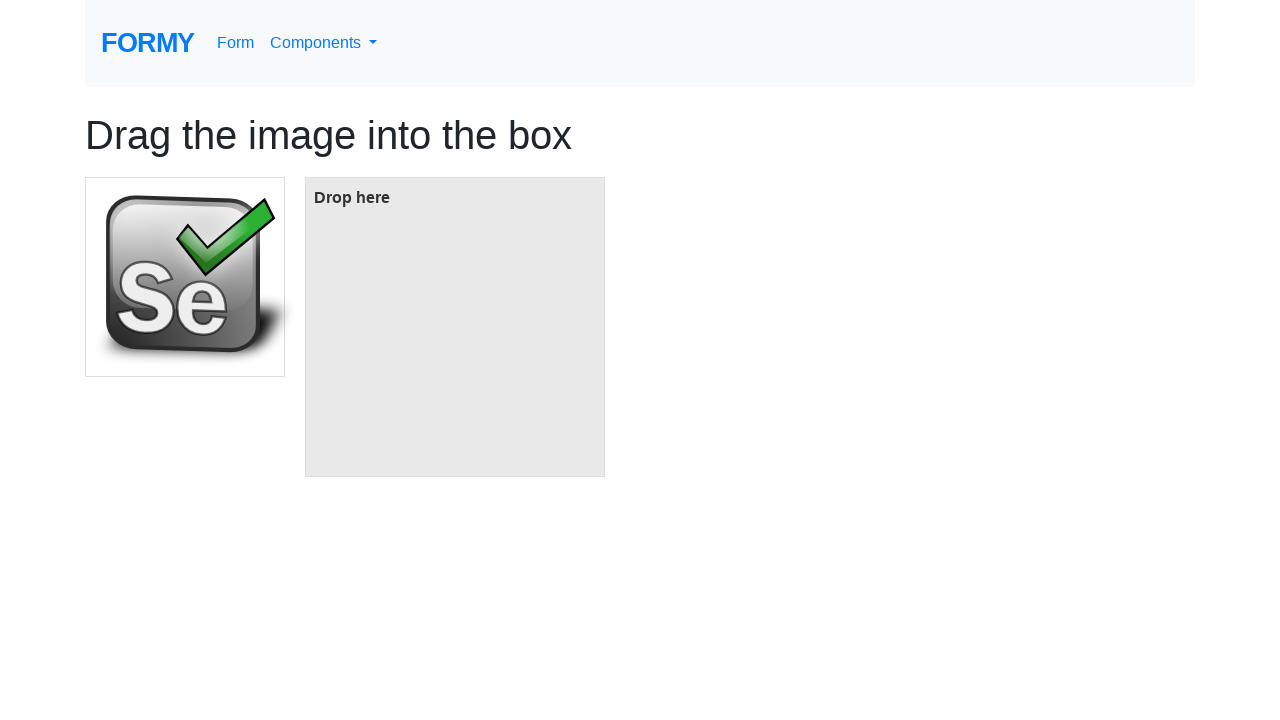

Navigated to drag and drop test page
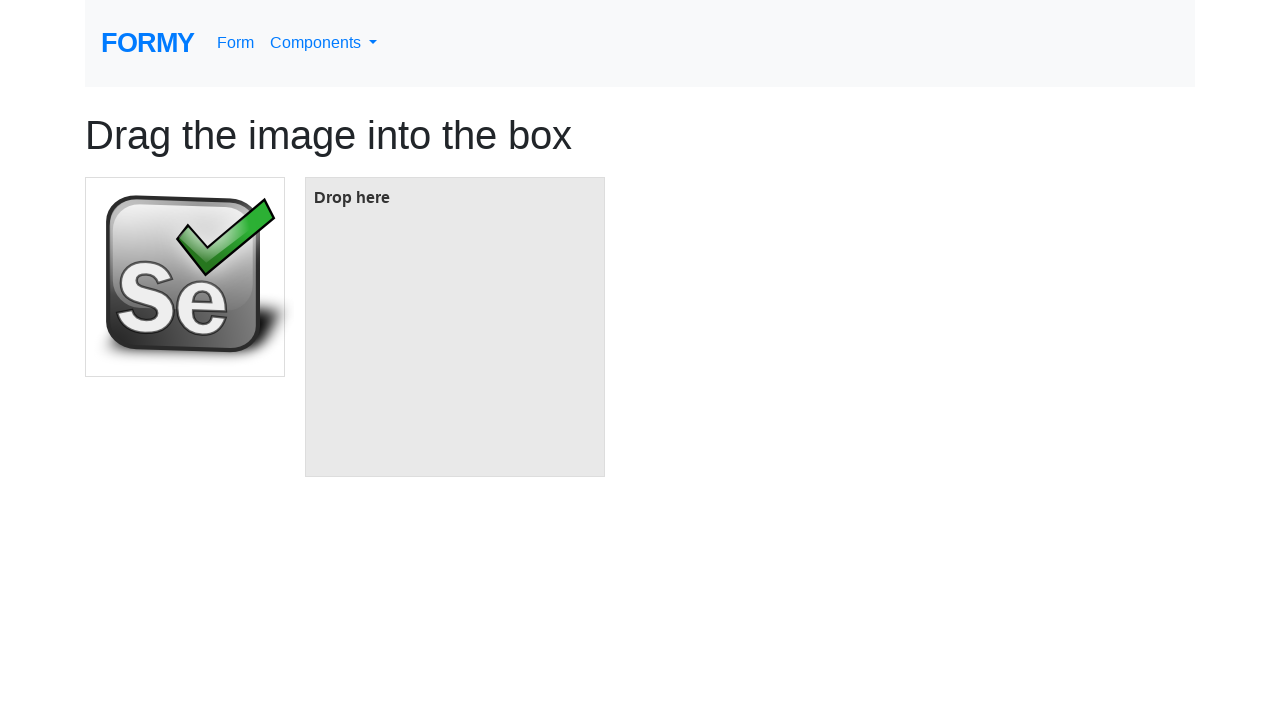

Located draggable image element
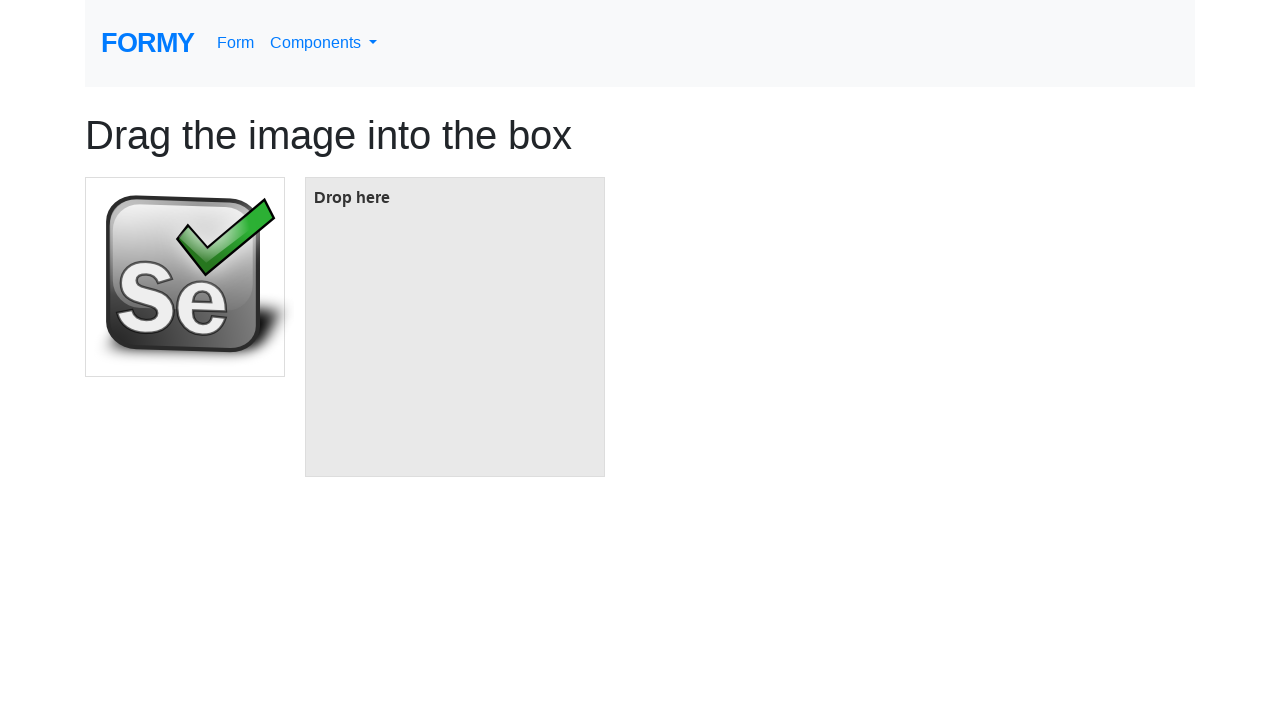

Located drop target box element
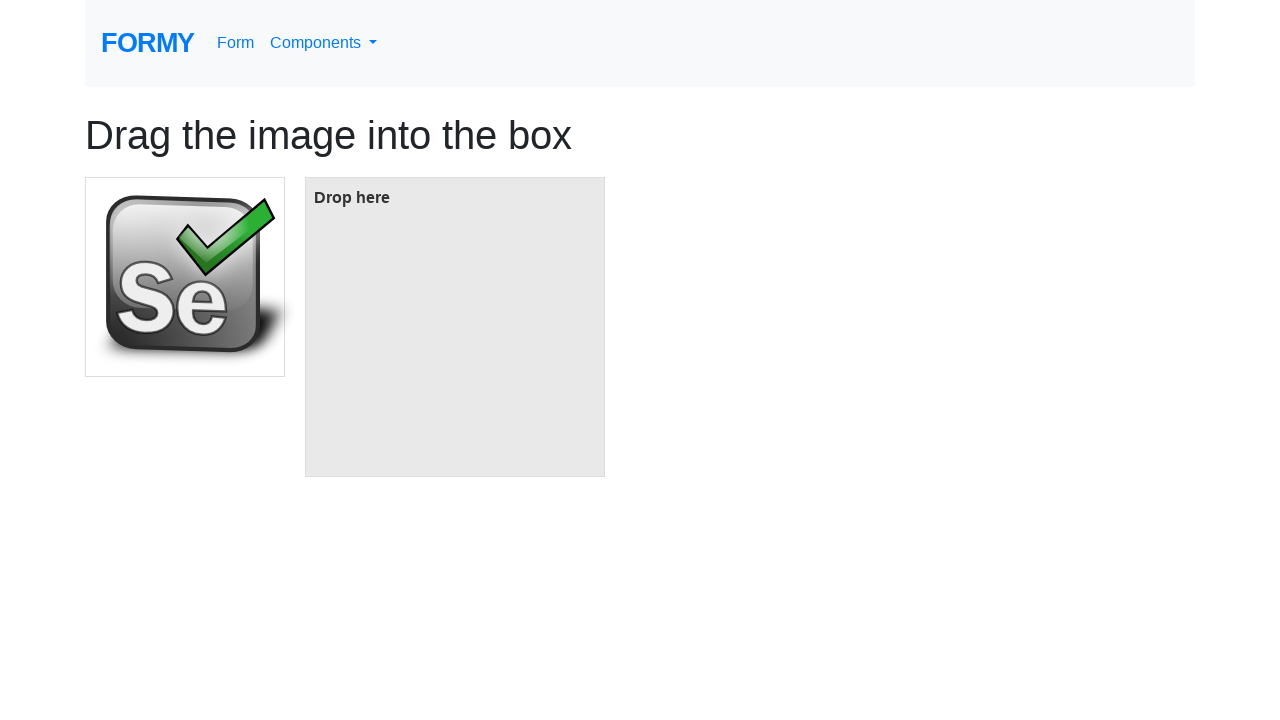

Dragged image element into drop box at (455, 327)
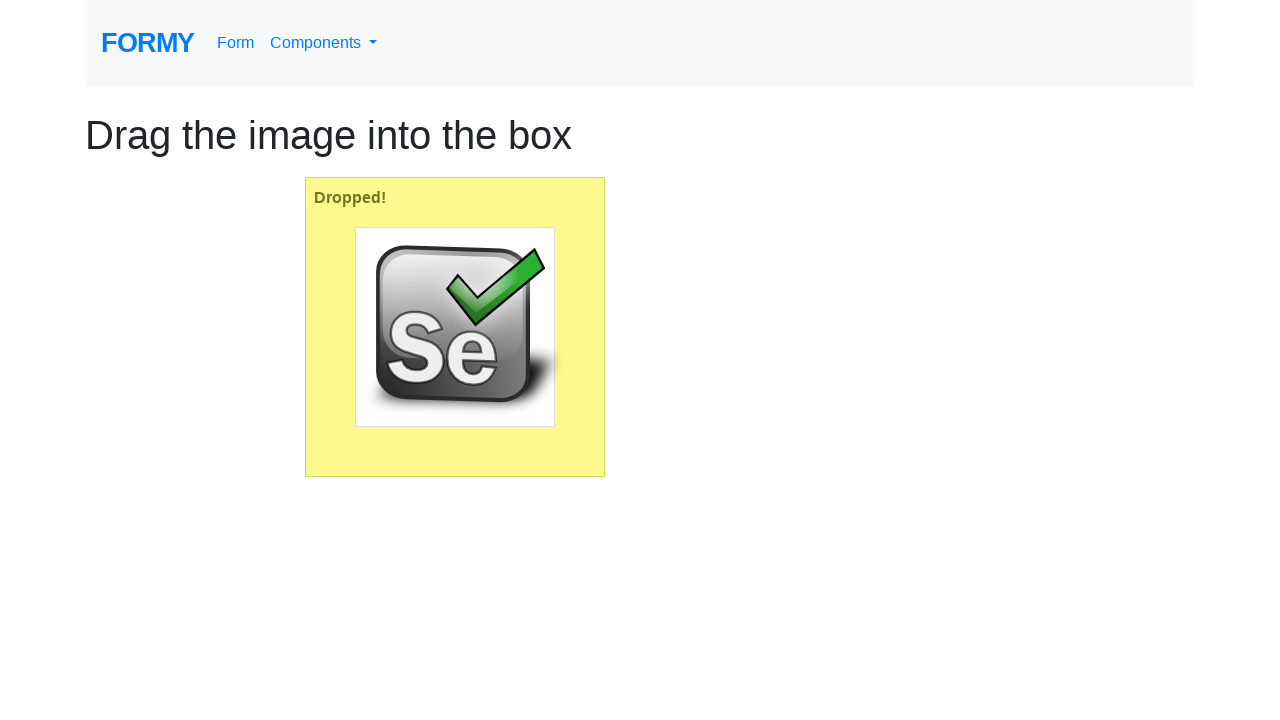

Verified that drop was successful - 'Dropped!' text found in drop box
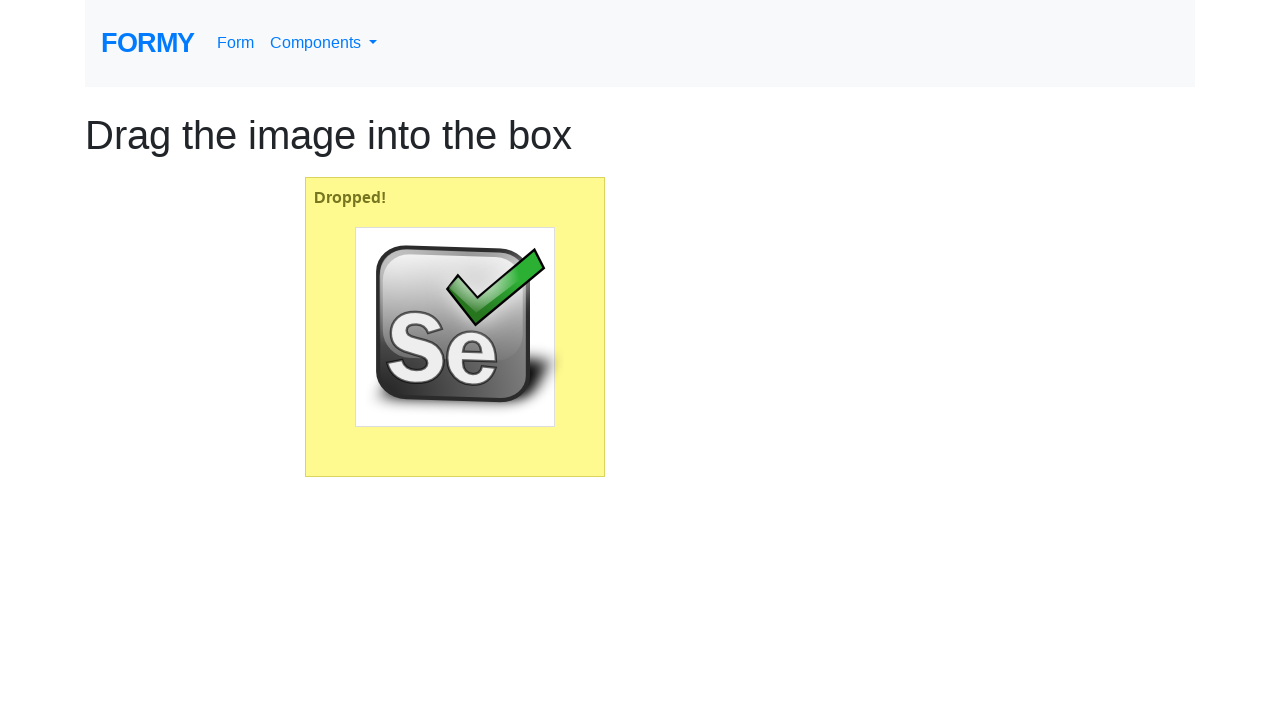

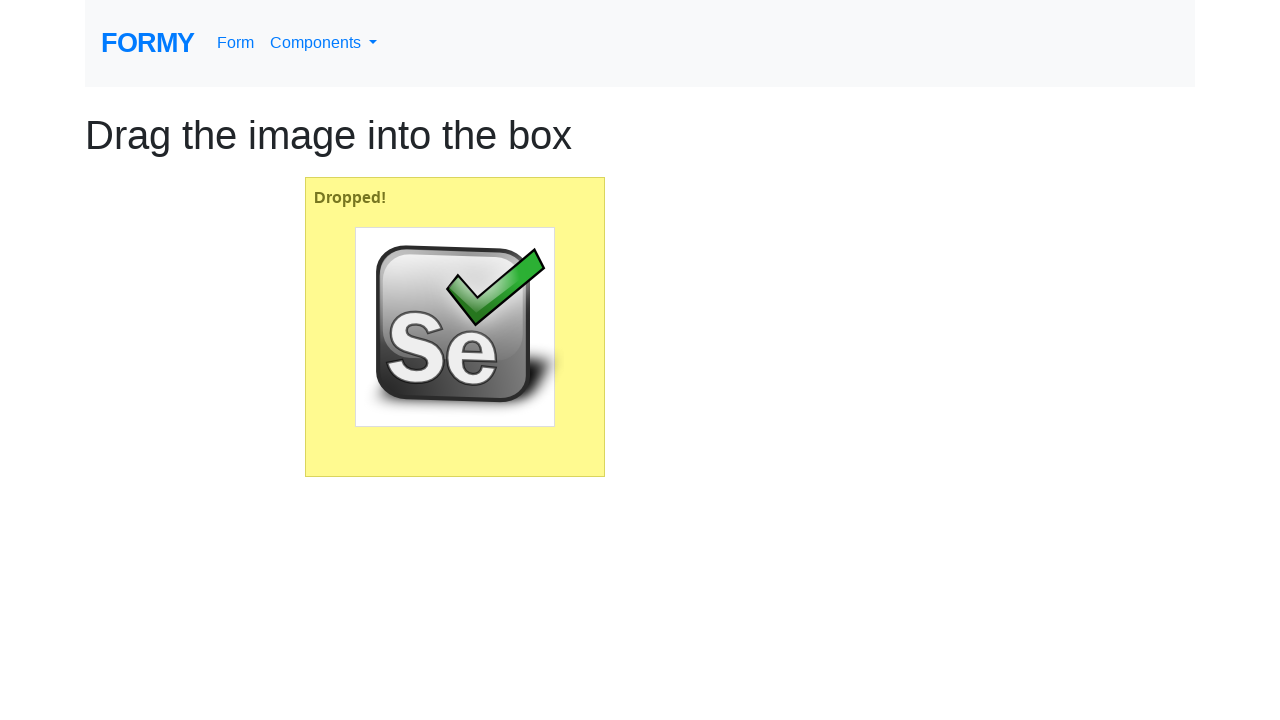